Tests the home loan calculator by filling in income and expense fields, calculating borrowing power, and verifying the result

Starting URL: https://www.anz.com.au/personal/home-loans/calculators-tools/much-borrow/

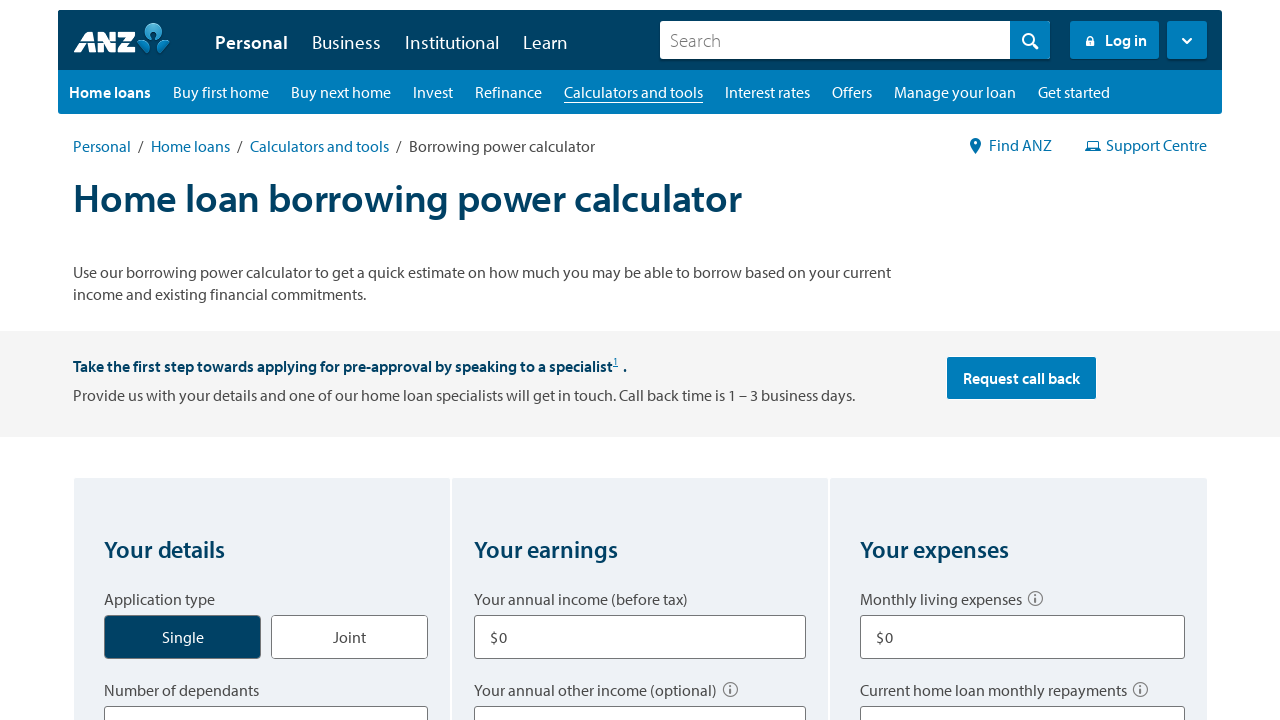

Filled primary income field with $80,000 on input[aria-labelledby='q2q1']
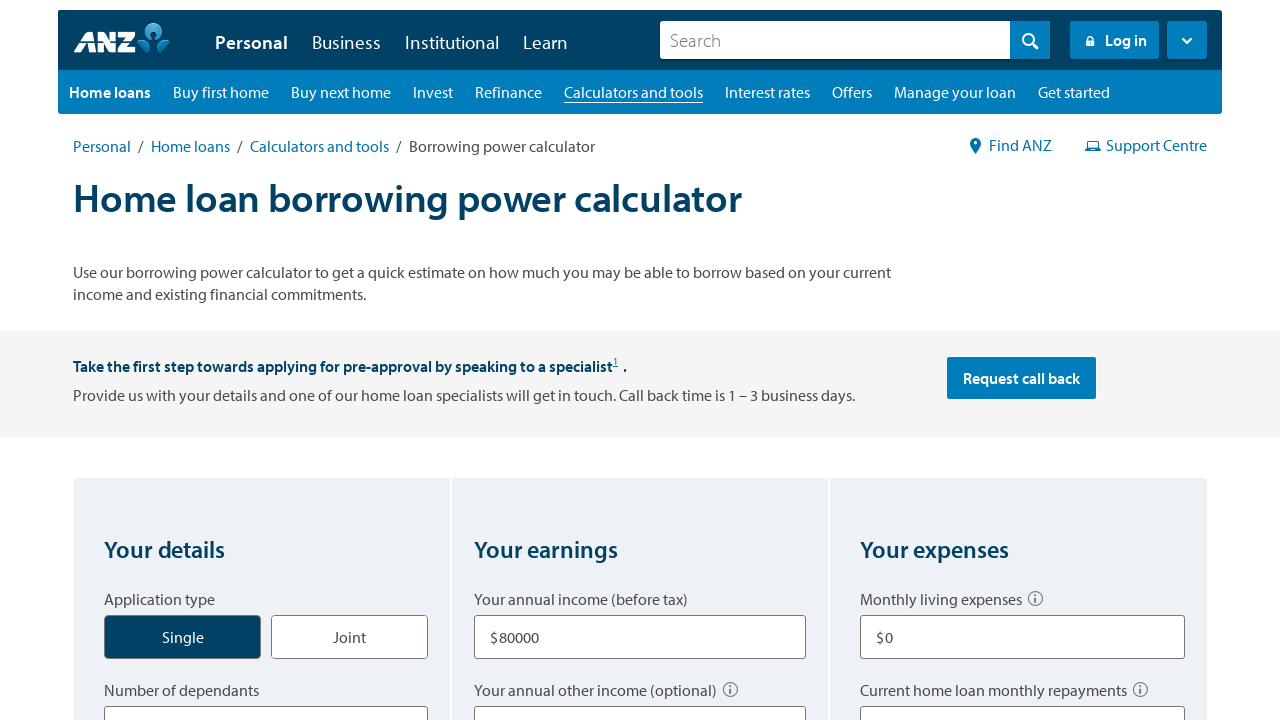

Filled other income field with $10,000 on input[aria-labelledby='q2q2']
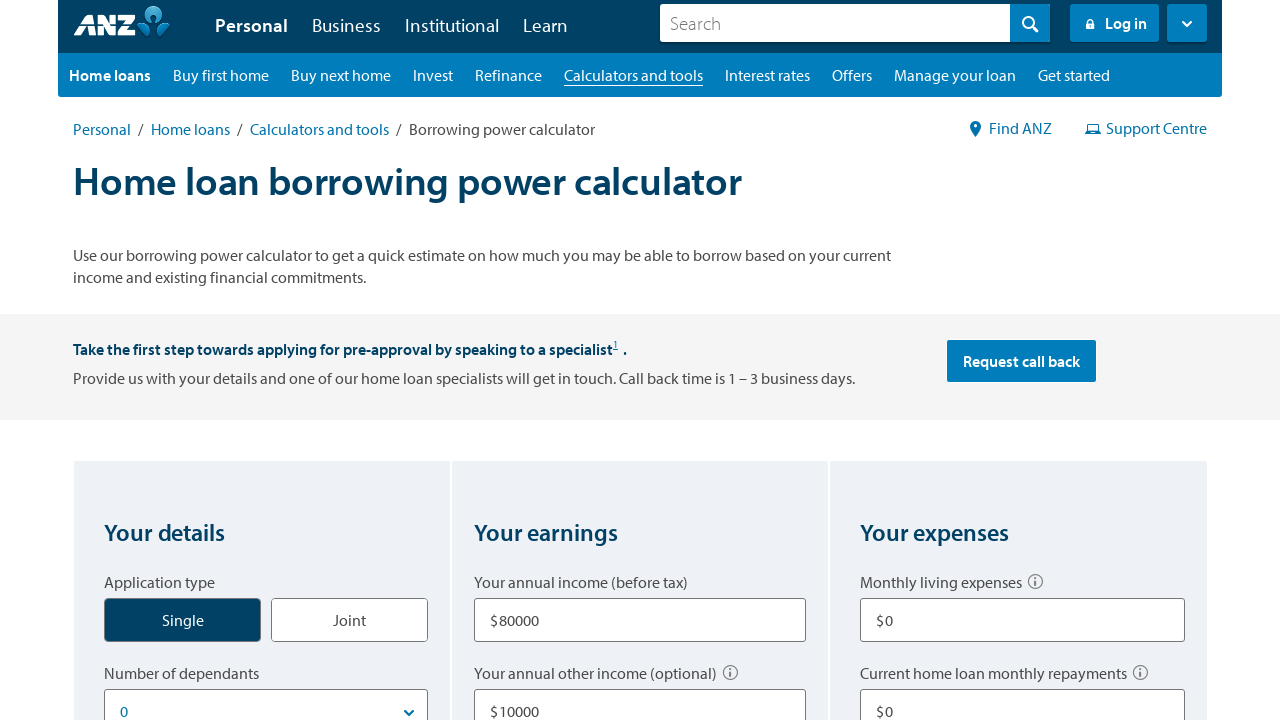

Filled living expenses field with $500 on #expenses
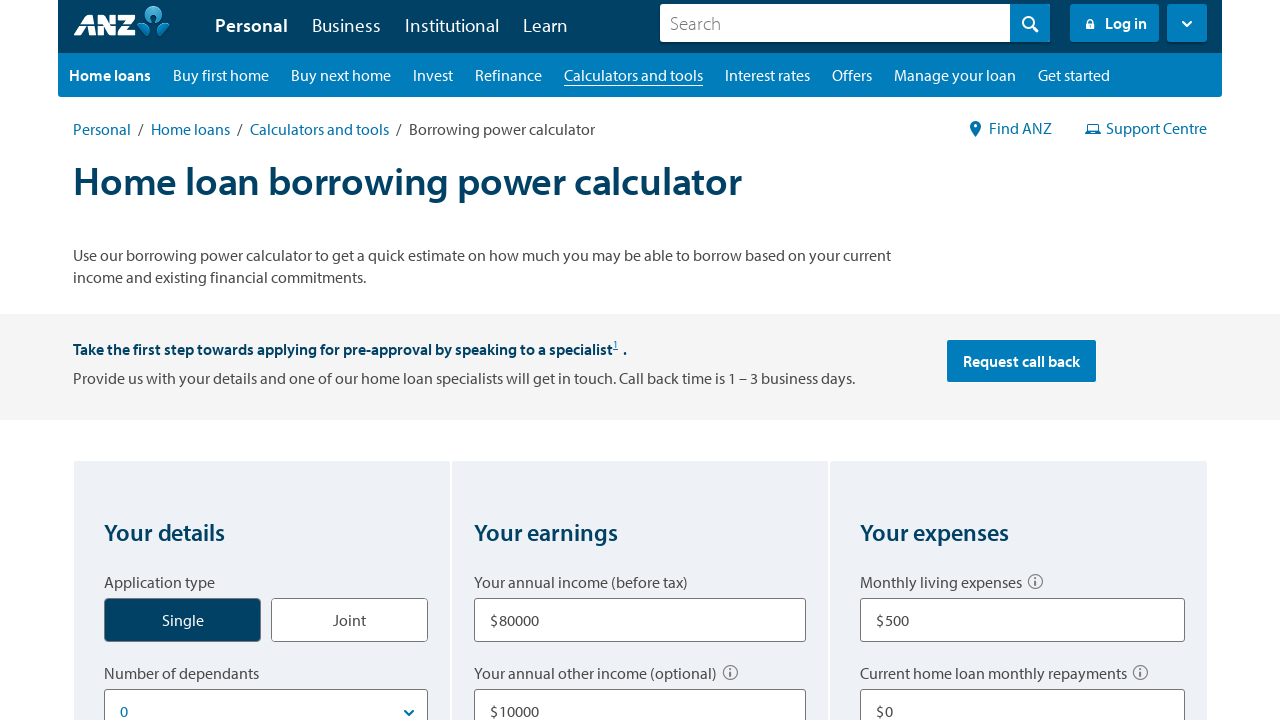

Filled current home loan repayments field with $0 on #homeloans
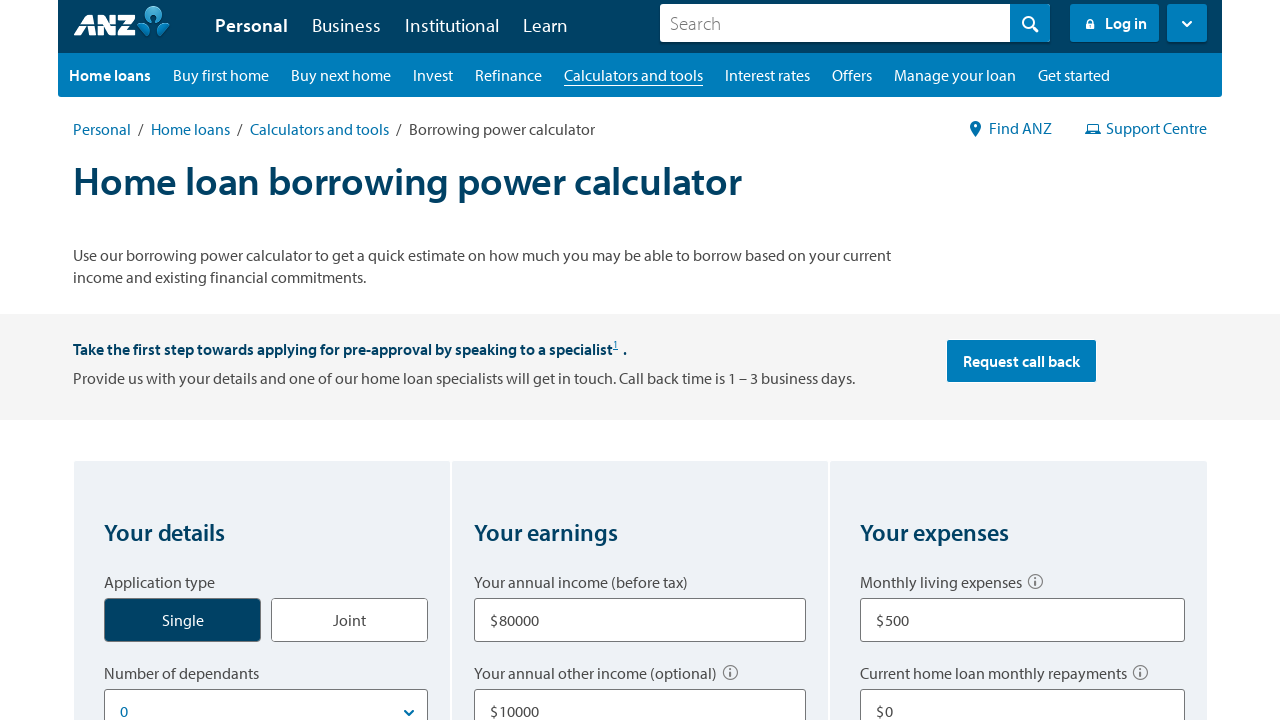

Filled other loan repayments field with $100 on #otherloans
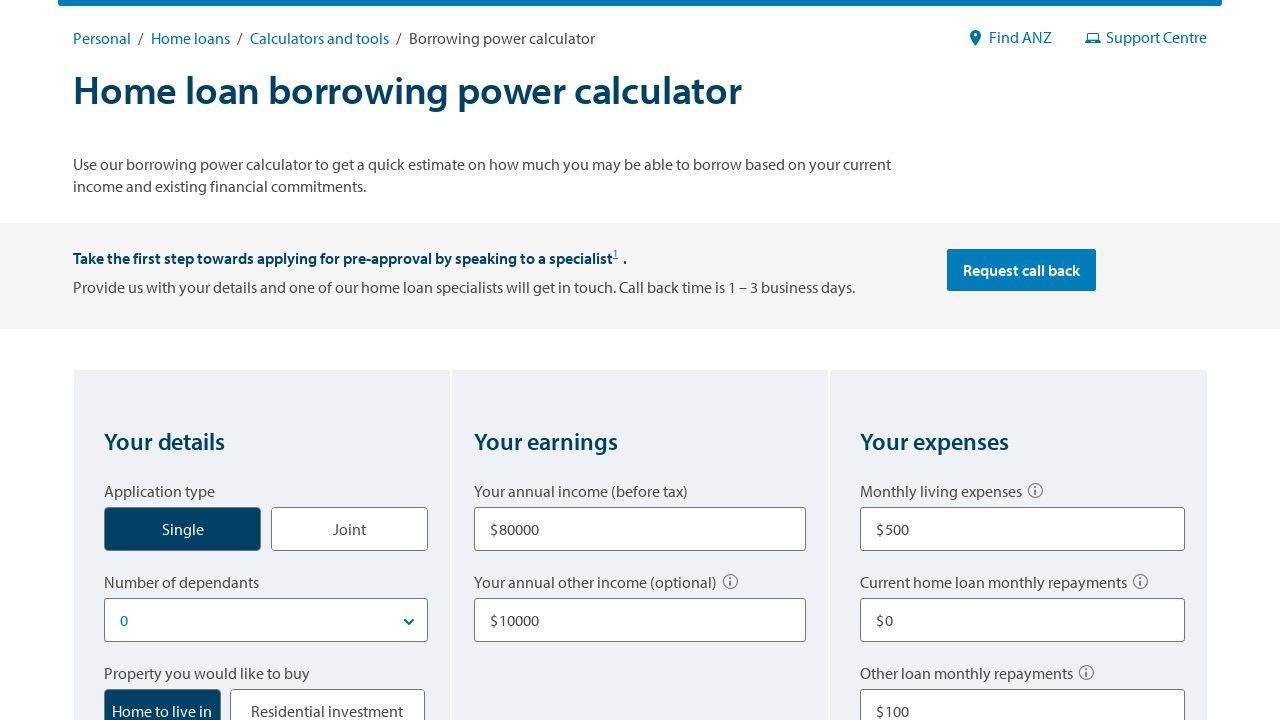

Filled other commitments field with $0 on input[aria-labelledby='q3q4']
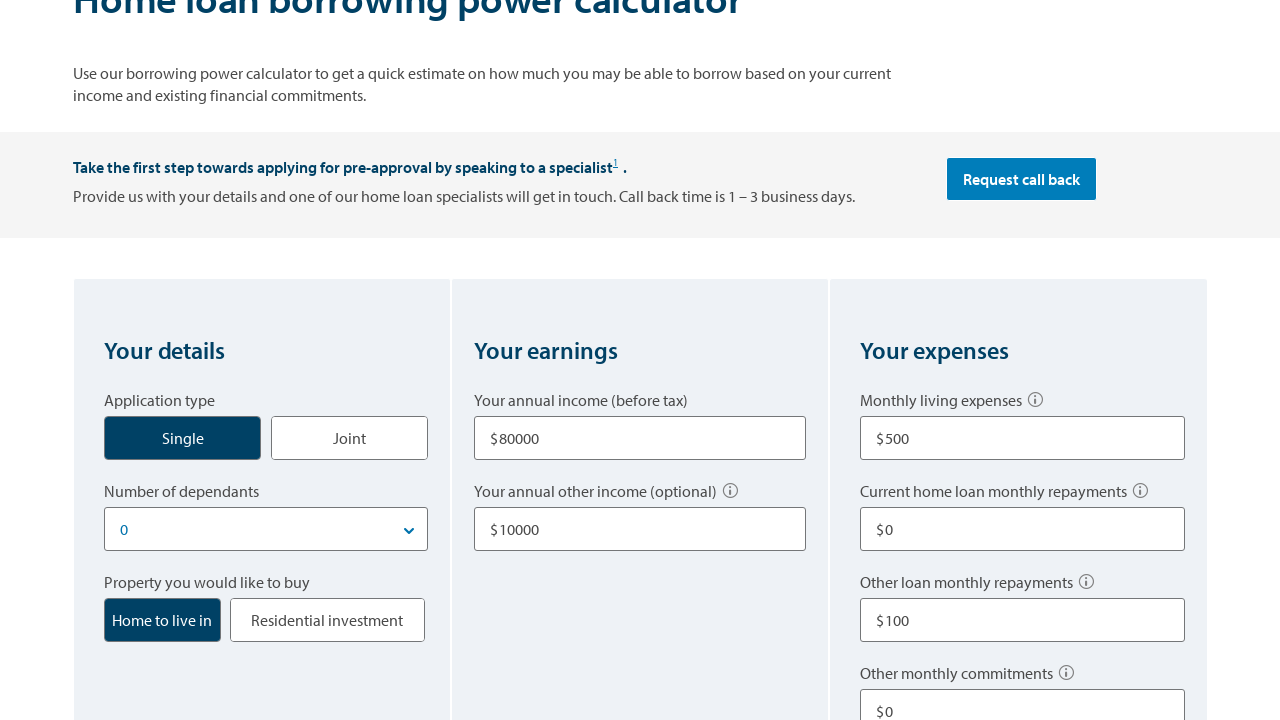

Filled credit card limit field with $10,000 on input[aria-labelledby='q3q5']
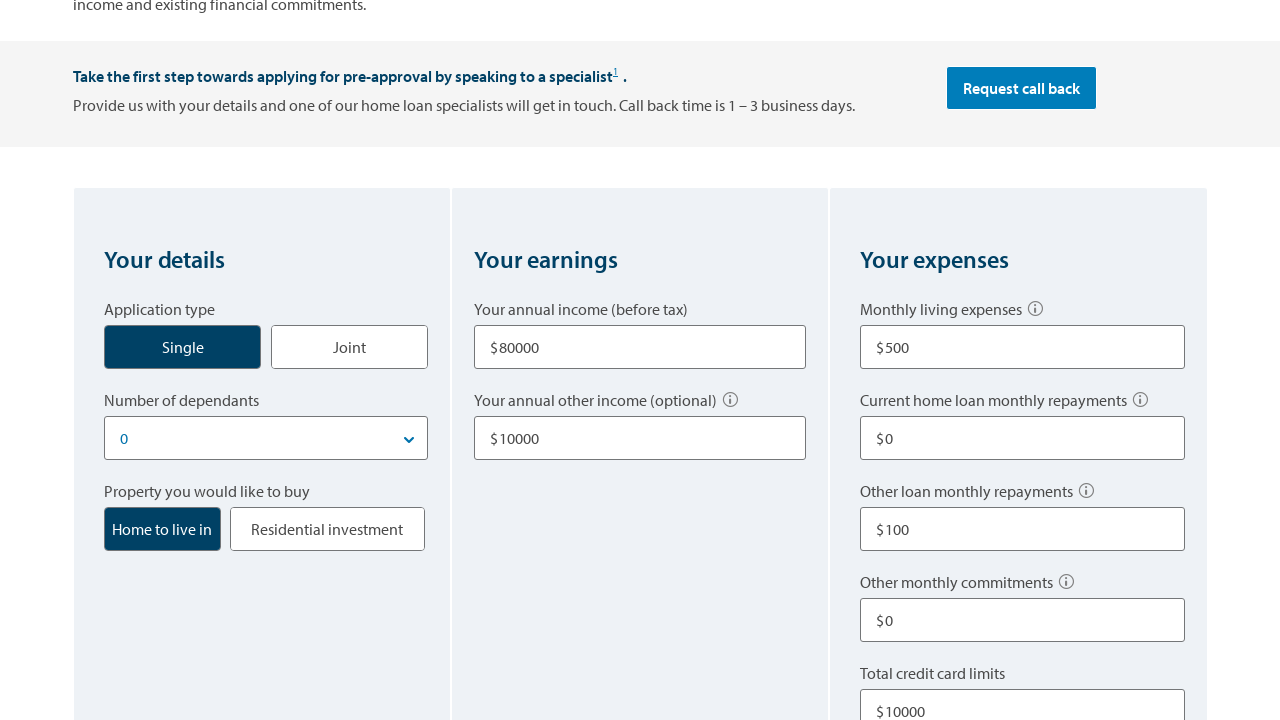

Clicked calculate button to compute borrowing power at (640, 361) on #btnBorrowCalculater
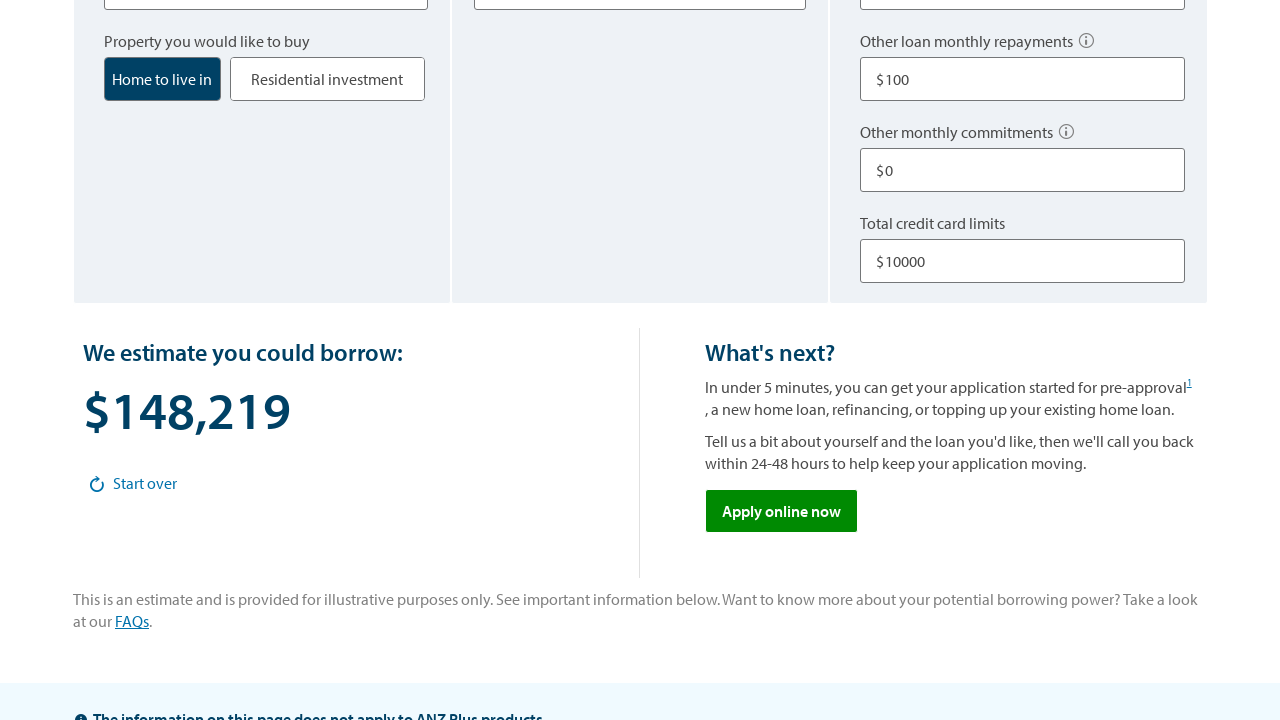

Borrowing estimate calculation result appeared on page
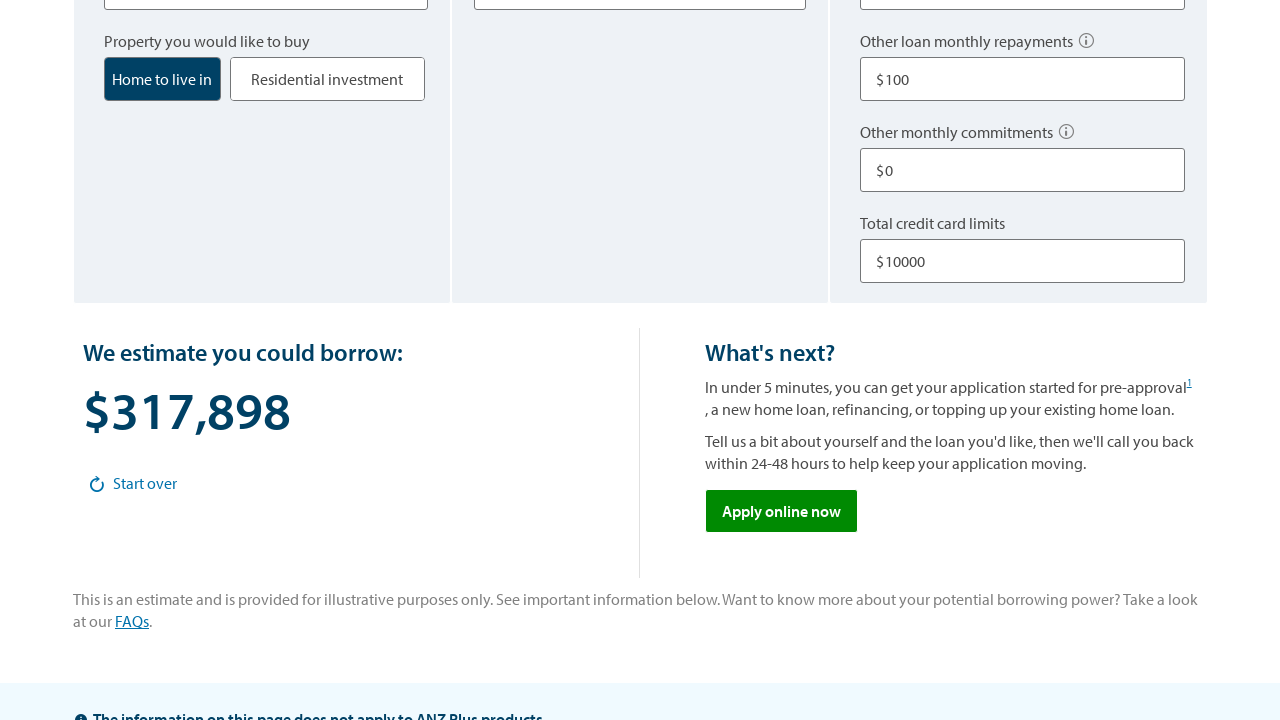

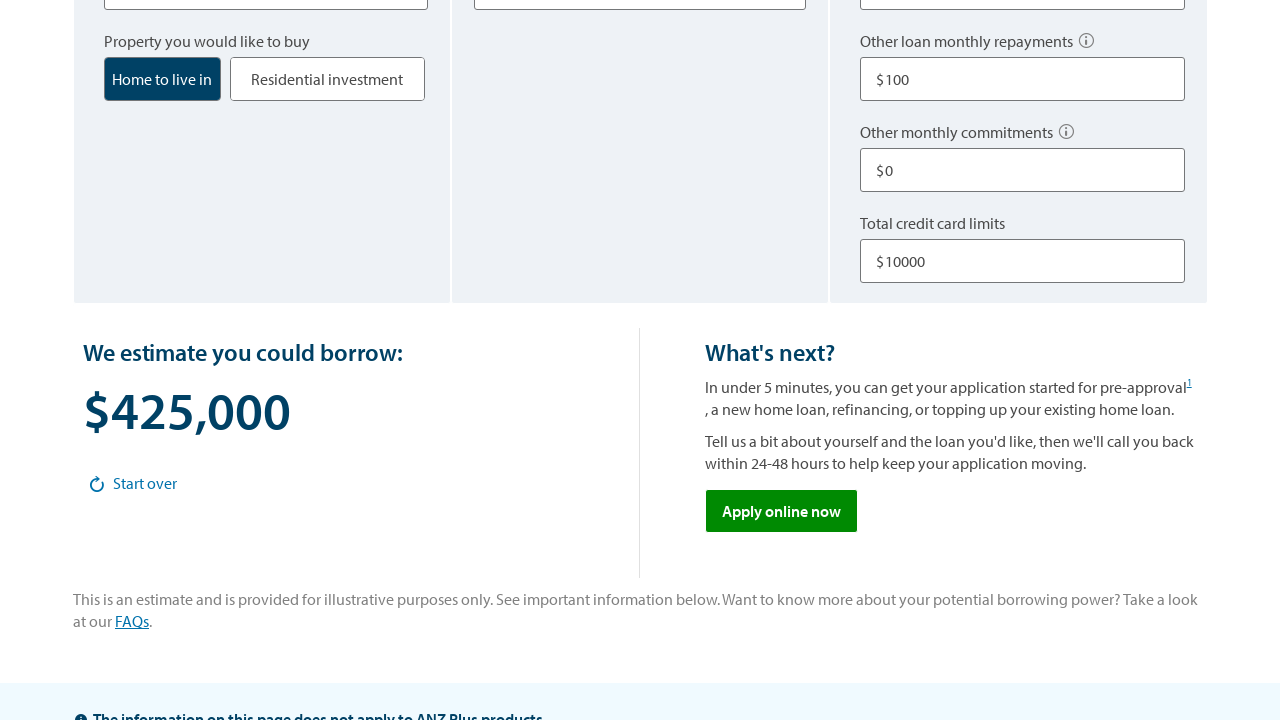